Navigates to a Selenium testing page. The original test had double-click and right-click actions commented out, so only page load verification remains.

Starting URL: https://www.testandquiz.com/selenium/testing.html

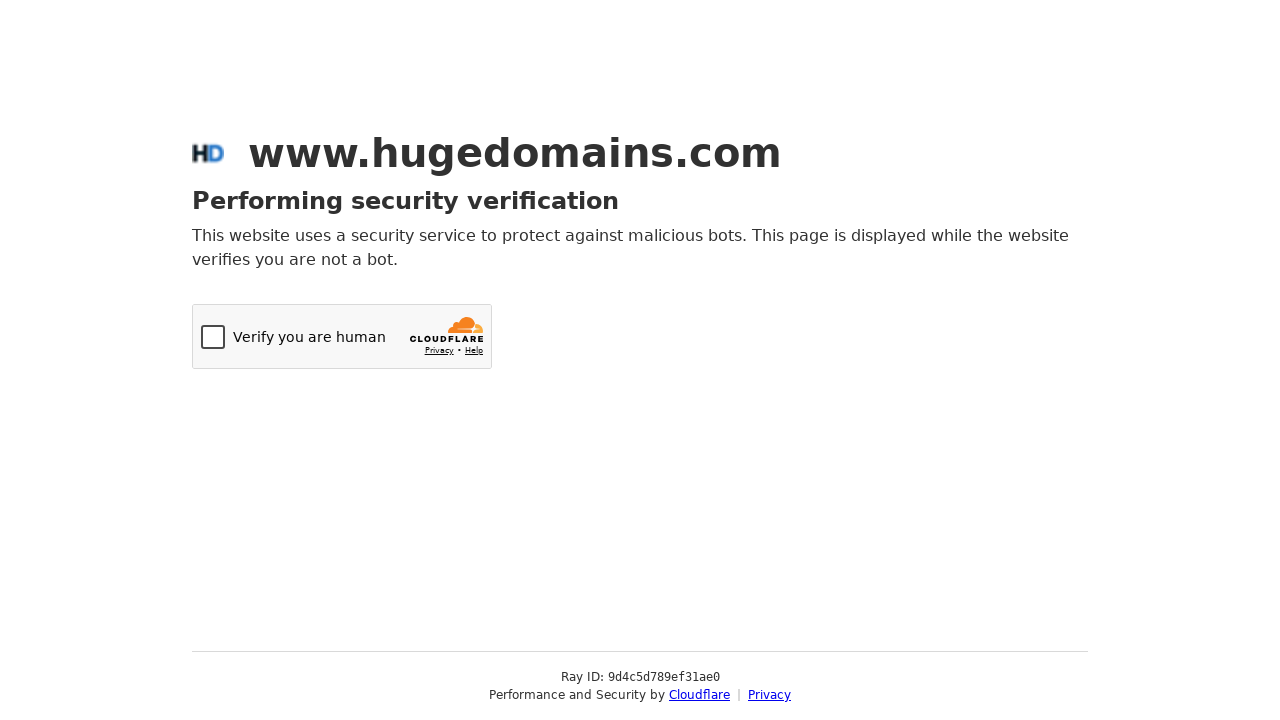

Navigated to Selenium testing page
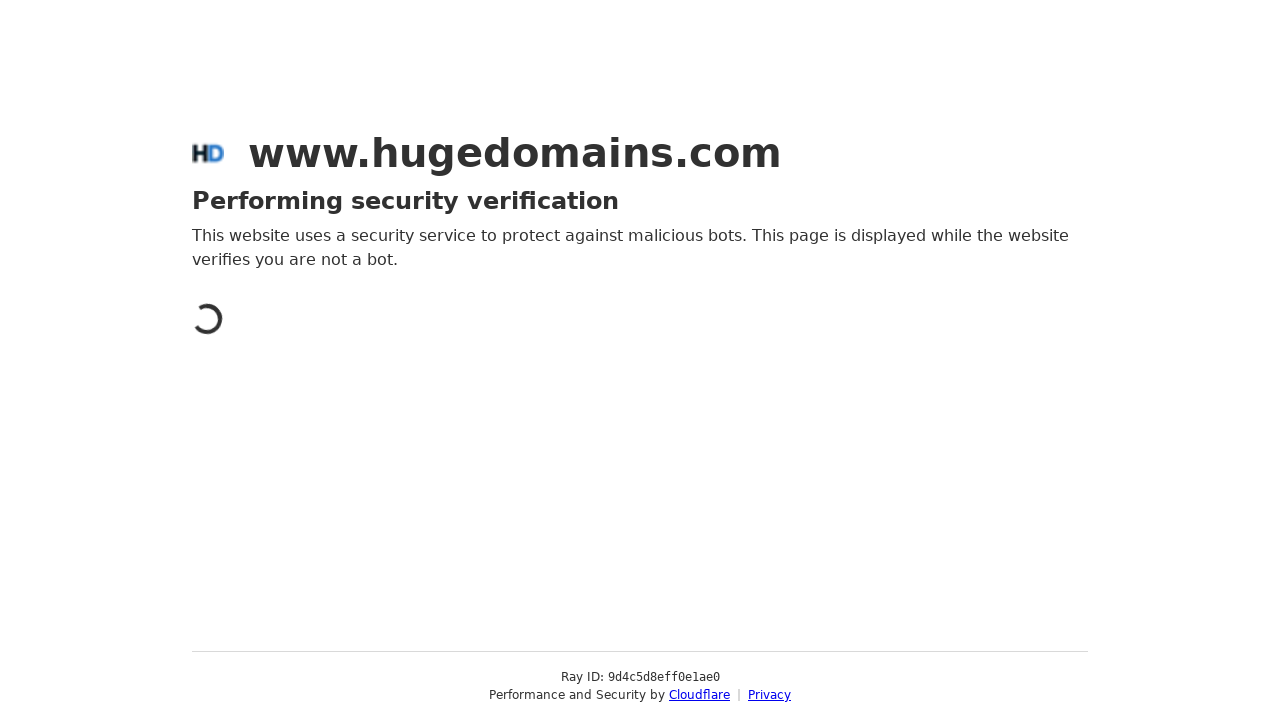

Page loaded and DOM content became interactive
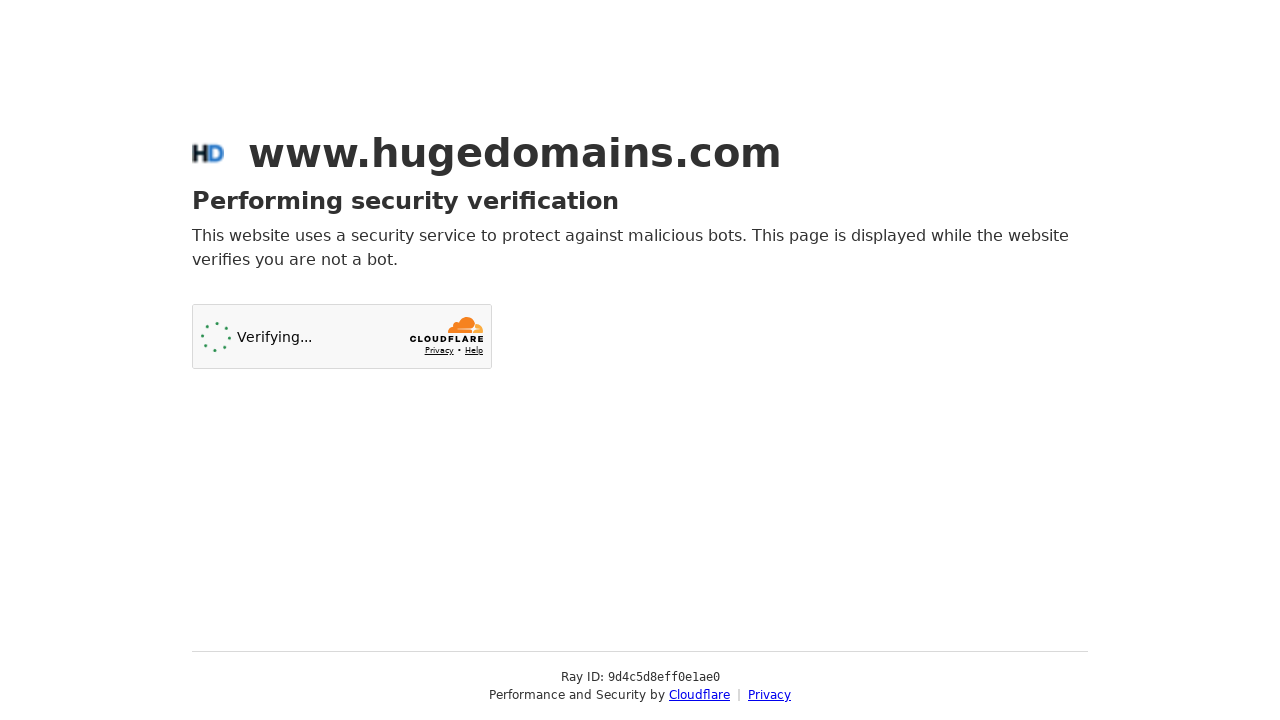

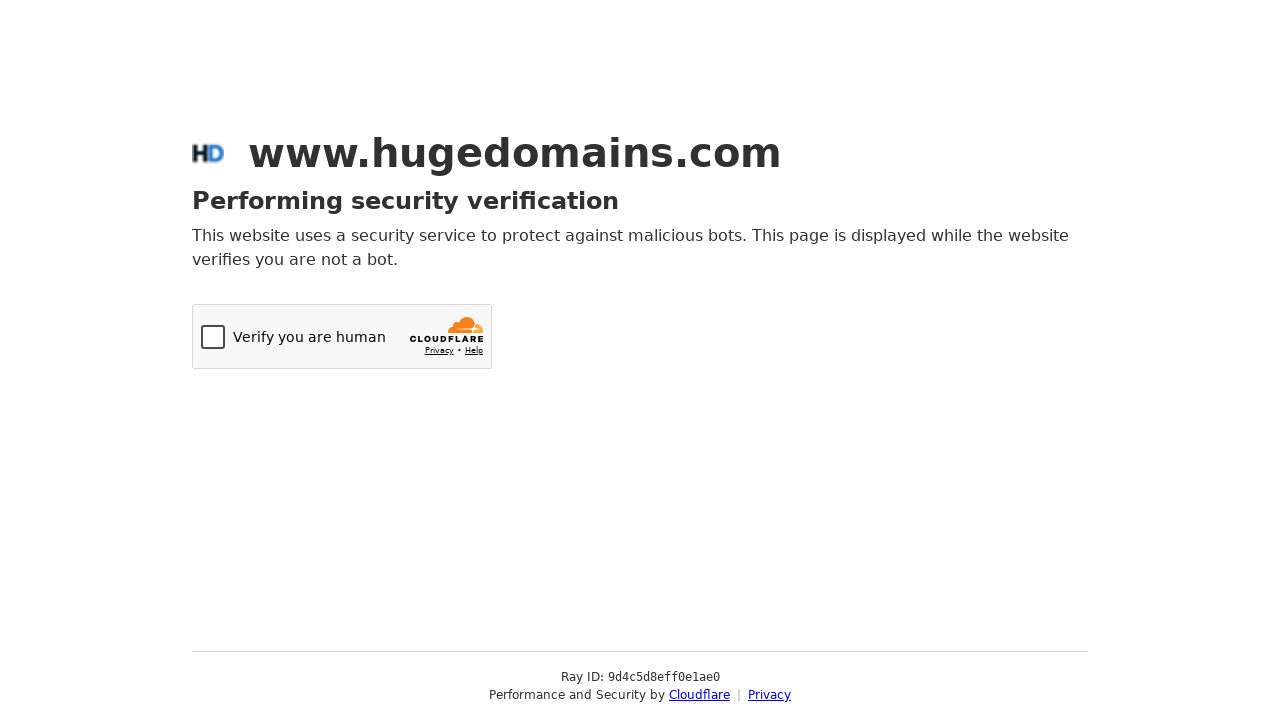